Verifies that the "Remember me" label and "Forgot your password?" link text are displayed correctly on the NextBaseCRM login page, without performing any authentication.

Starting URL: https://login1.nextbasecrm.com/

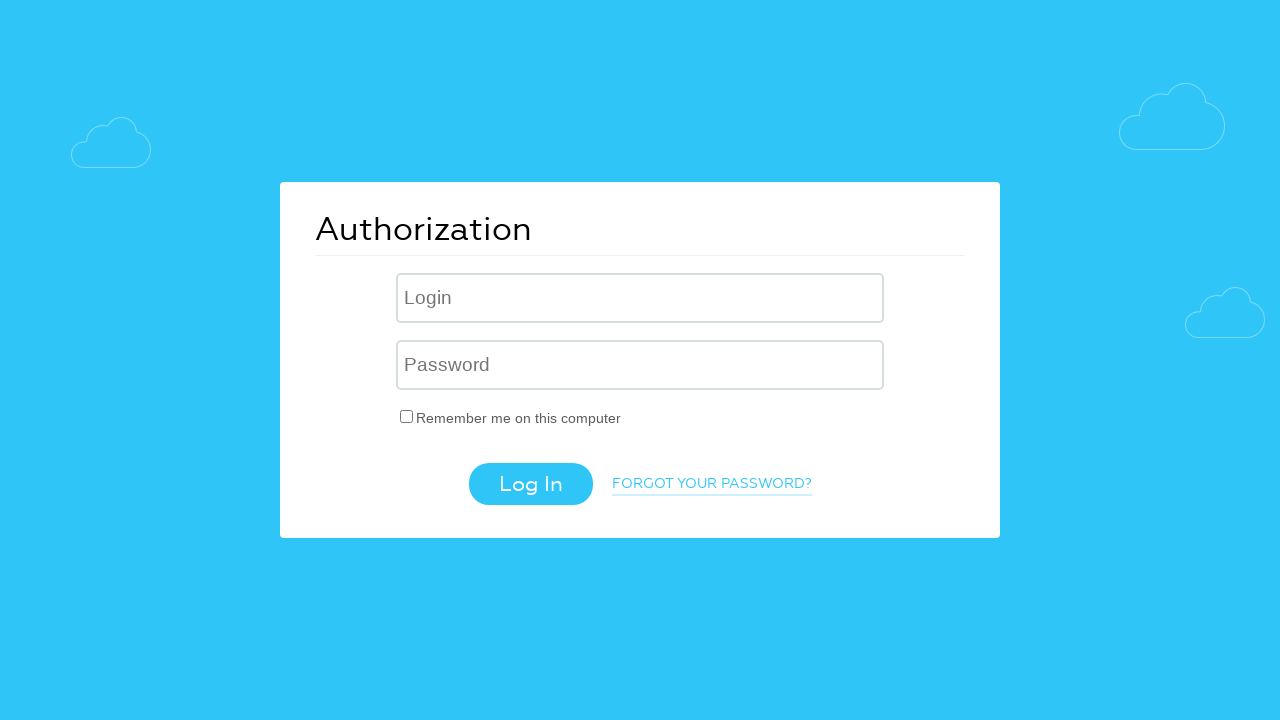

Navigated to NextBaseCRM login page
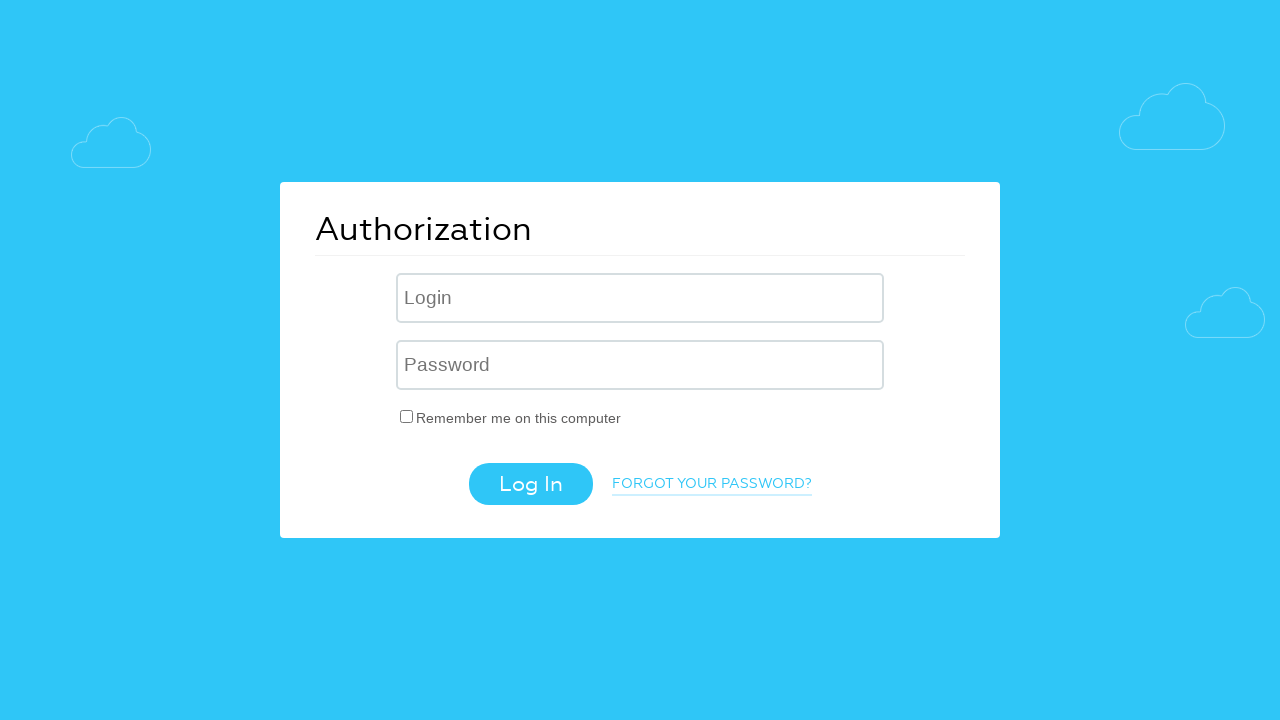

Waited for 'Remember me' label to be visible
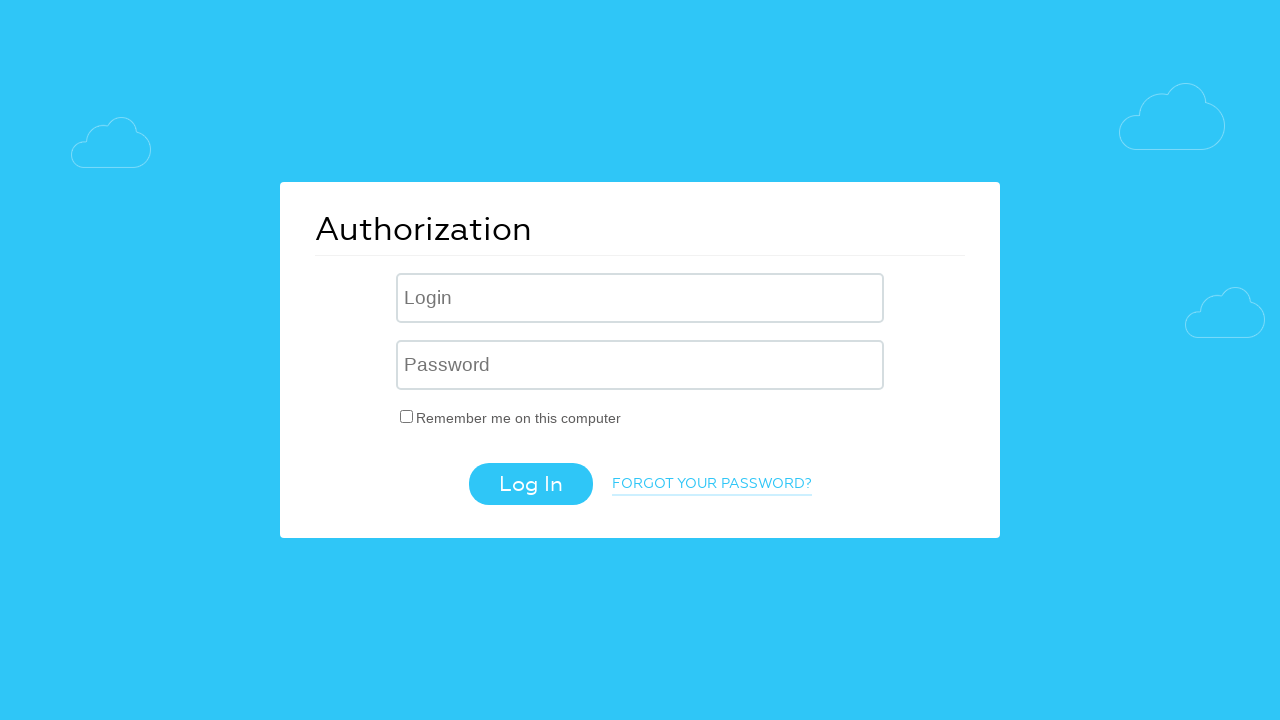

Retrieved text content of 'Remember me' label
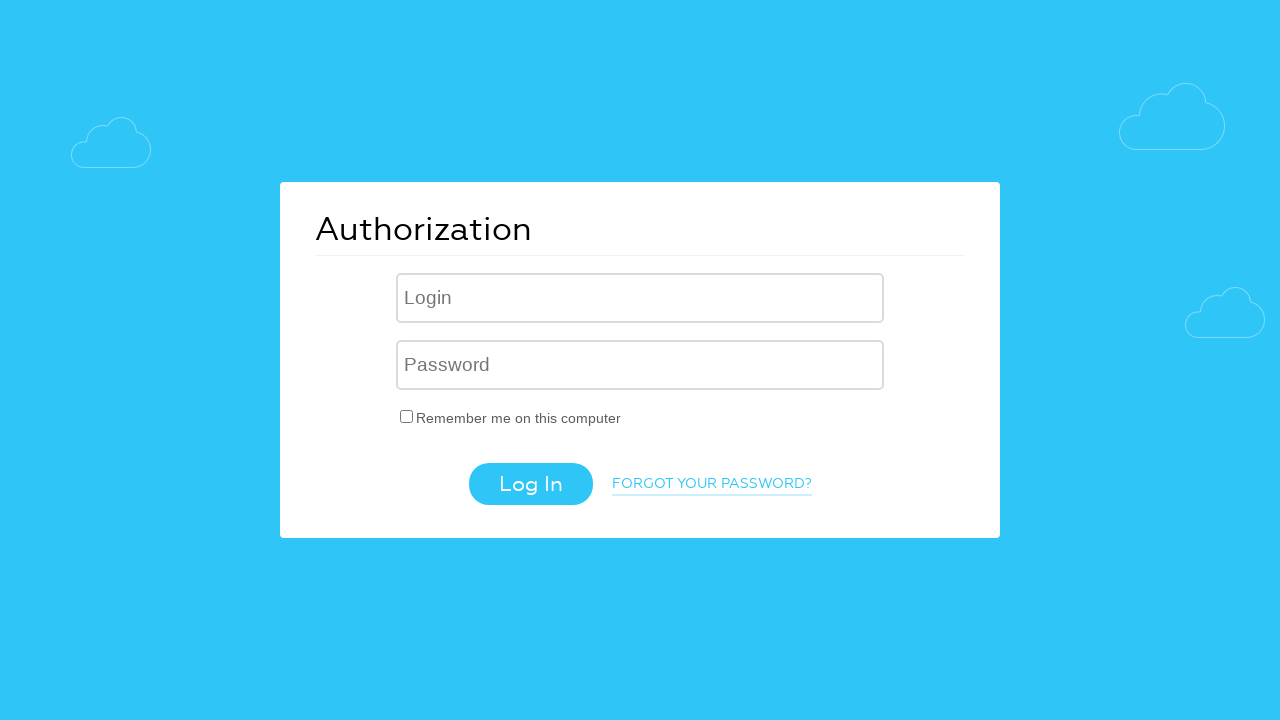

Verified 'Remember me' label text matches expected value: 'Remember me on this computer'
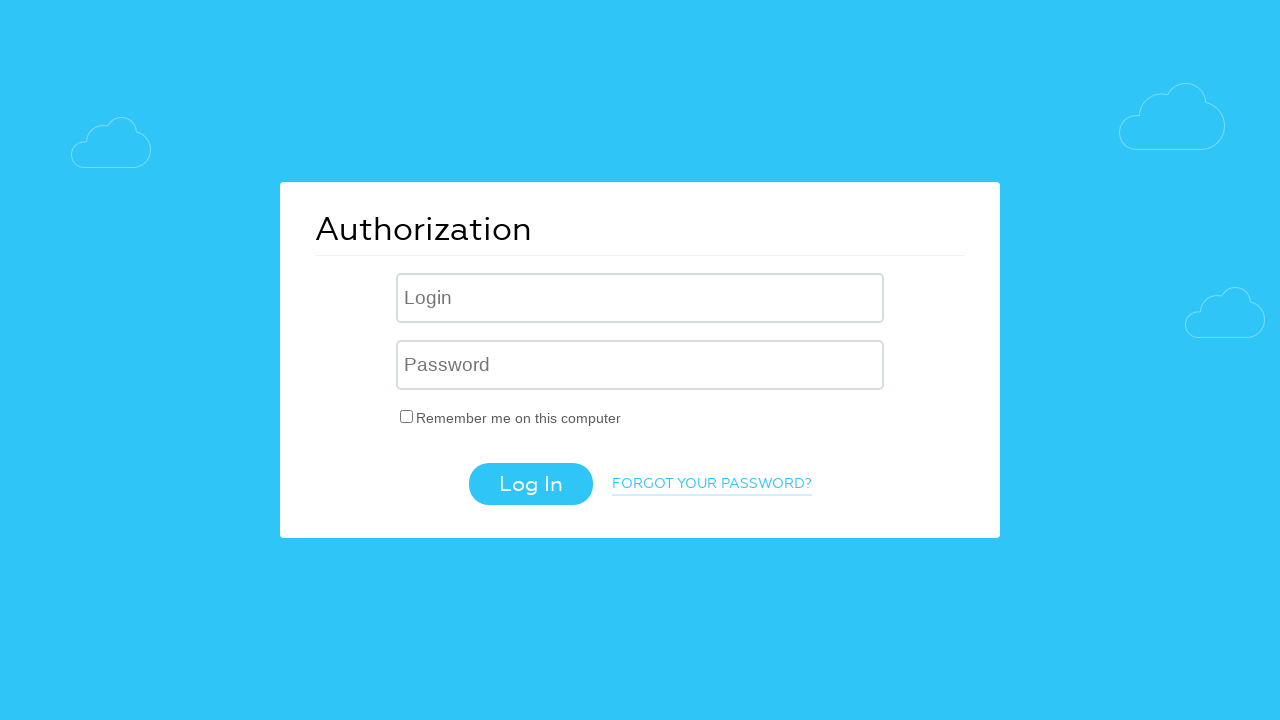

Retrieved text content of 'Forgot your password?' link
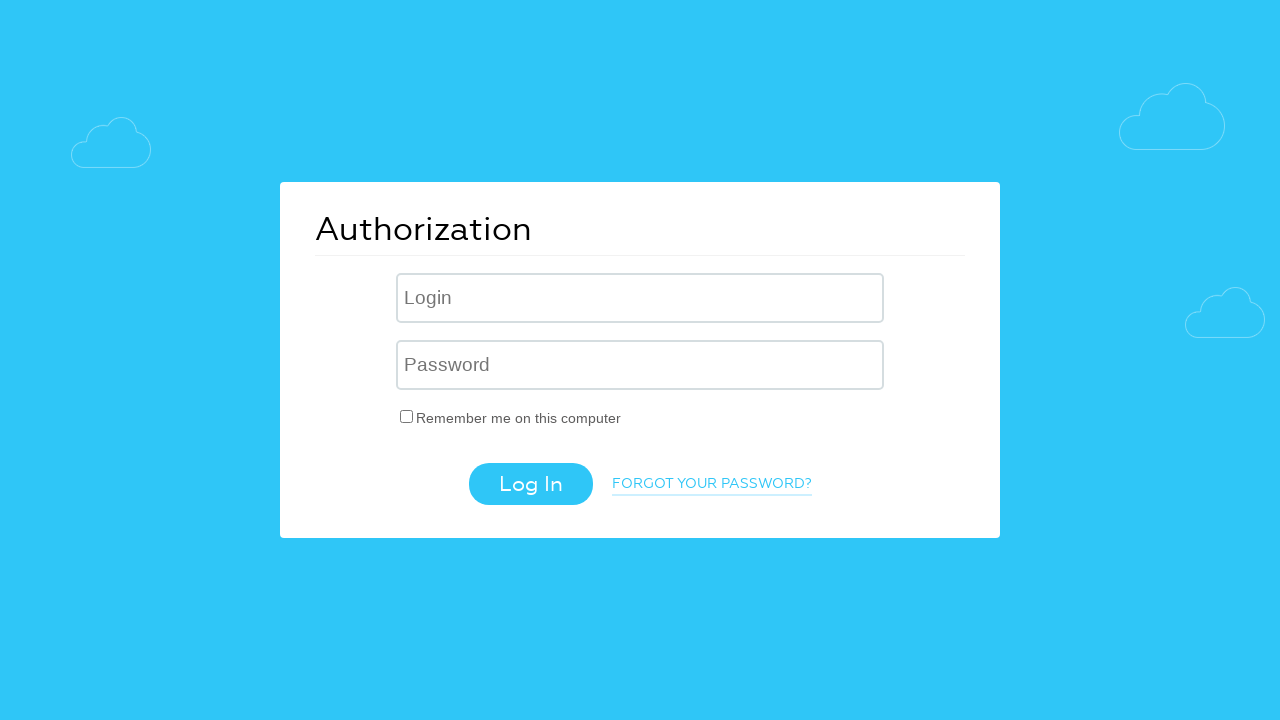

Verified 'Forgot your password?' link text matches expected value: 'Forgot your password?'
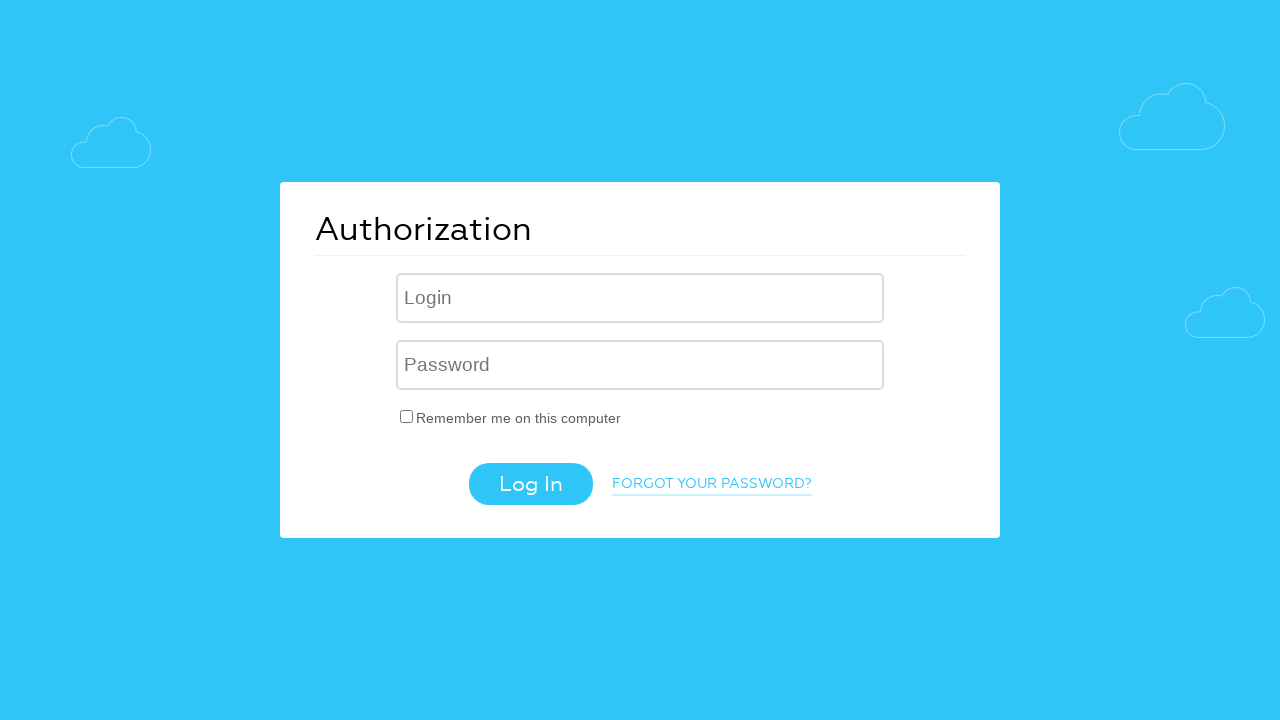

Retrieved href attribute from 'Forgot your password?' link: '/?forgot_password=yes'
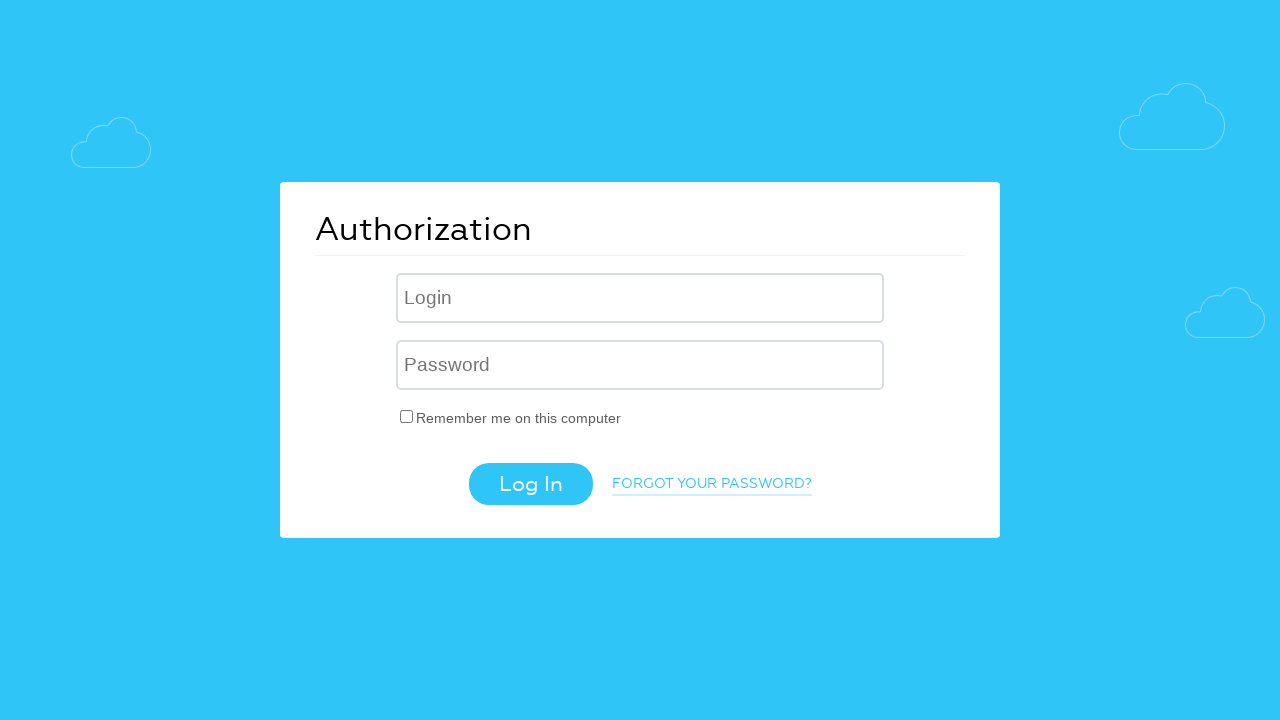

Verified href attribute contains 'forgot_password=yes' parameter
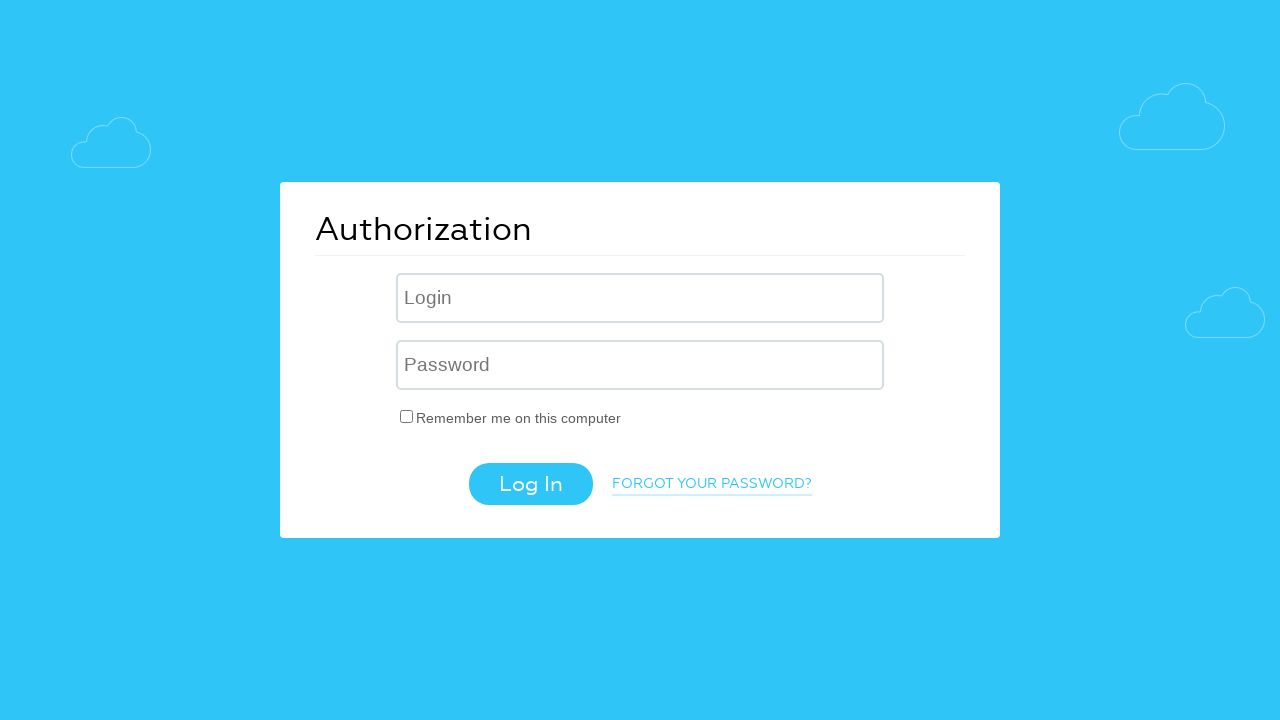

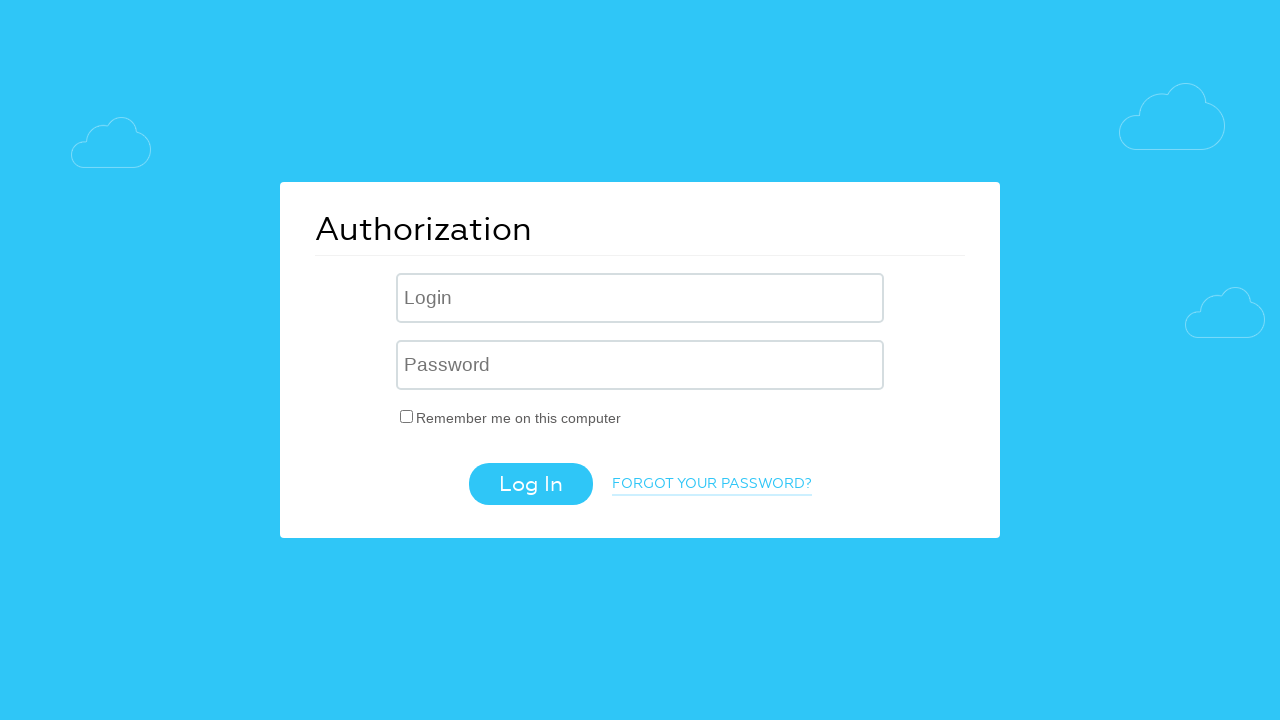